Tests JavaScript execution capabilities by refreshing the page, locating an element, and scrolling down the page

Starting URL: https://the-internet.herokuapp.com

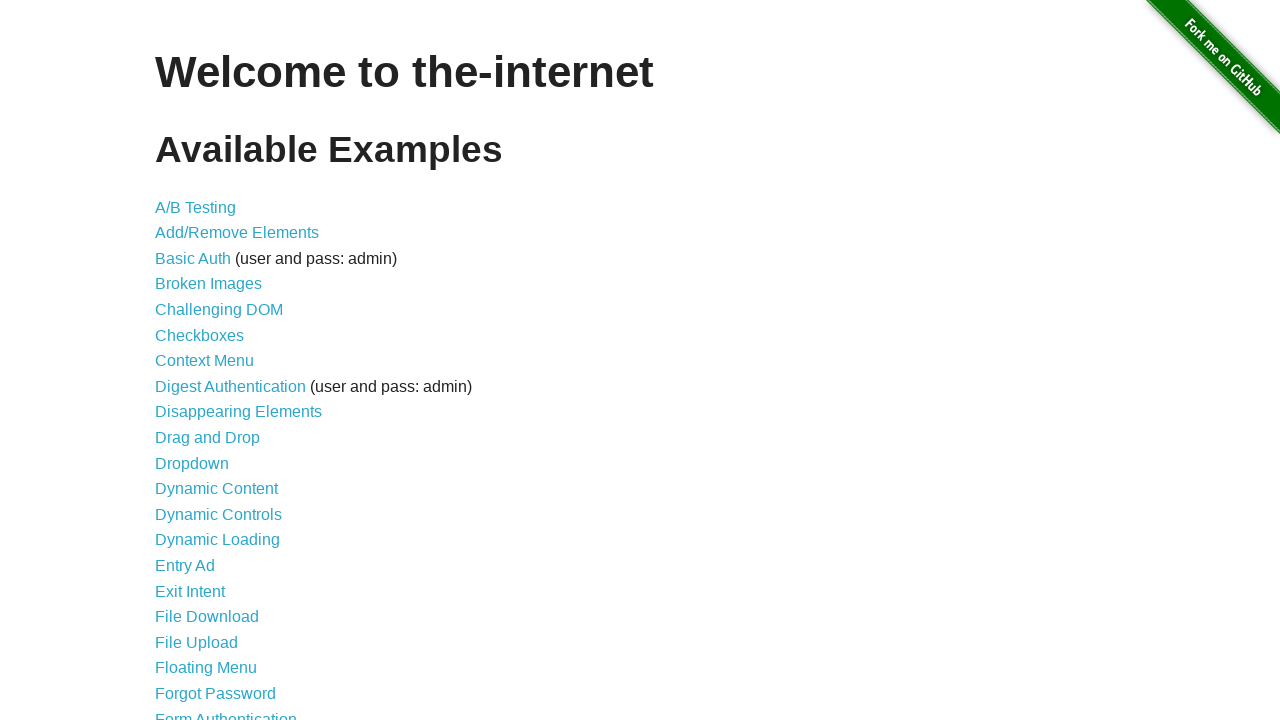

Refreshed the page
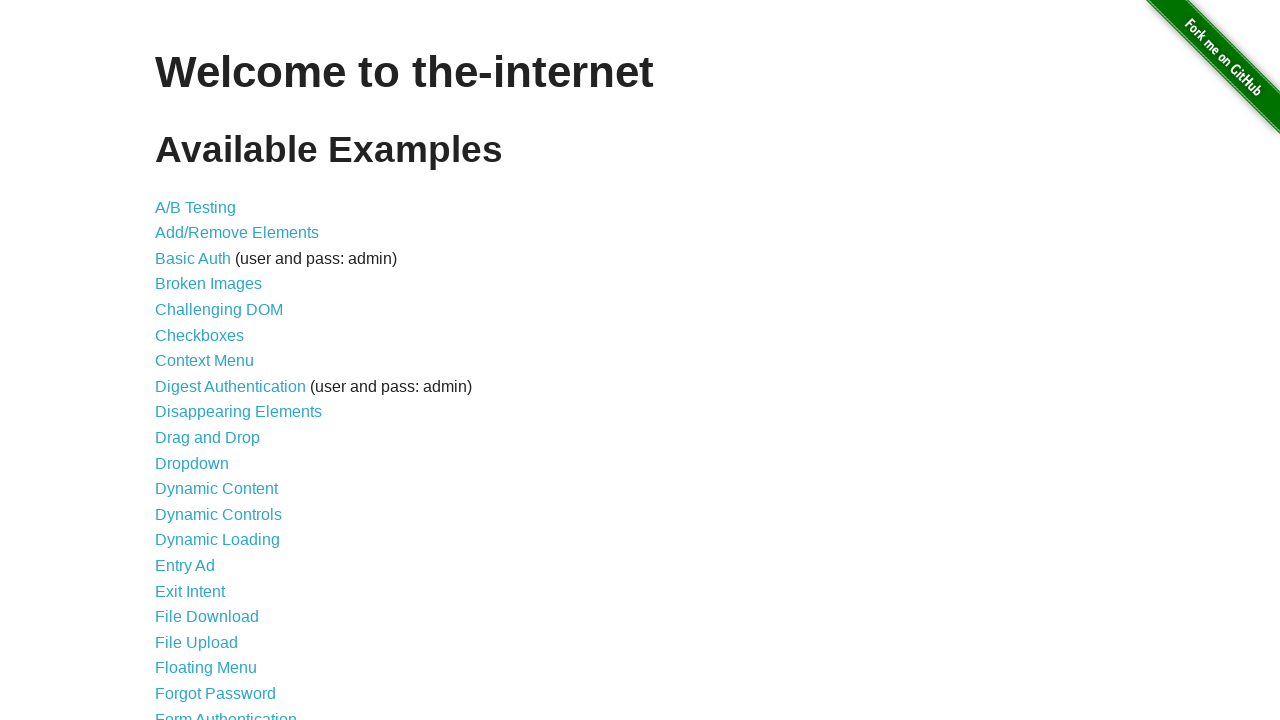

A/B Testing link became visible
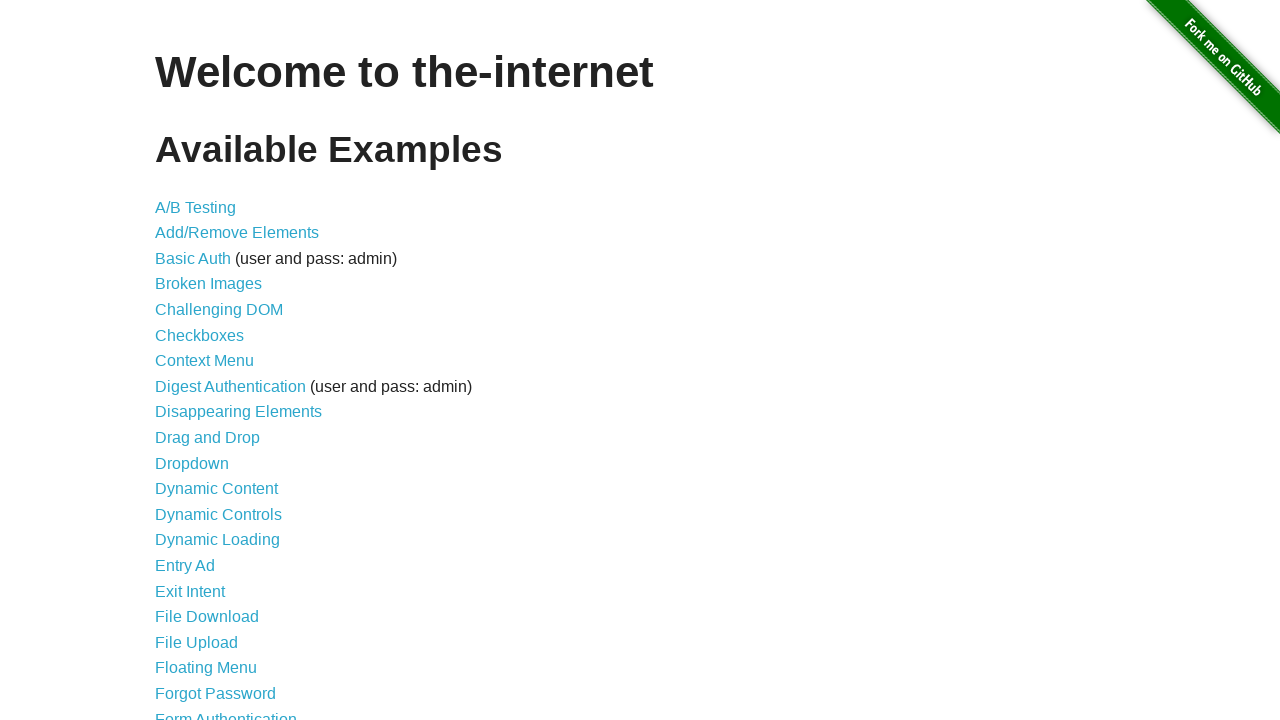

Scrolled down the page by 550 pixels
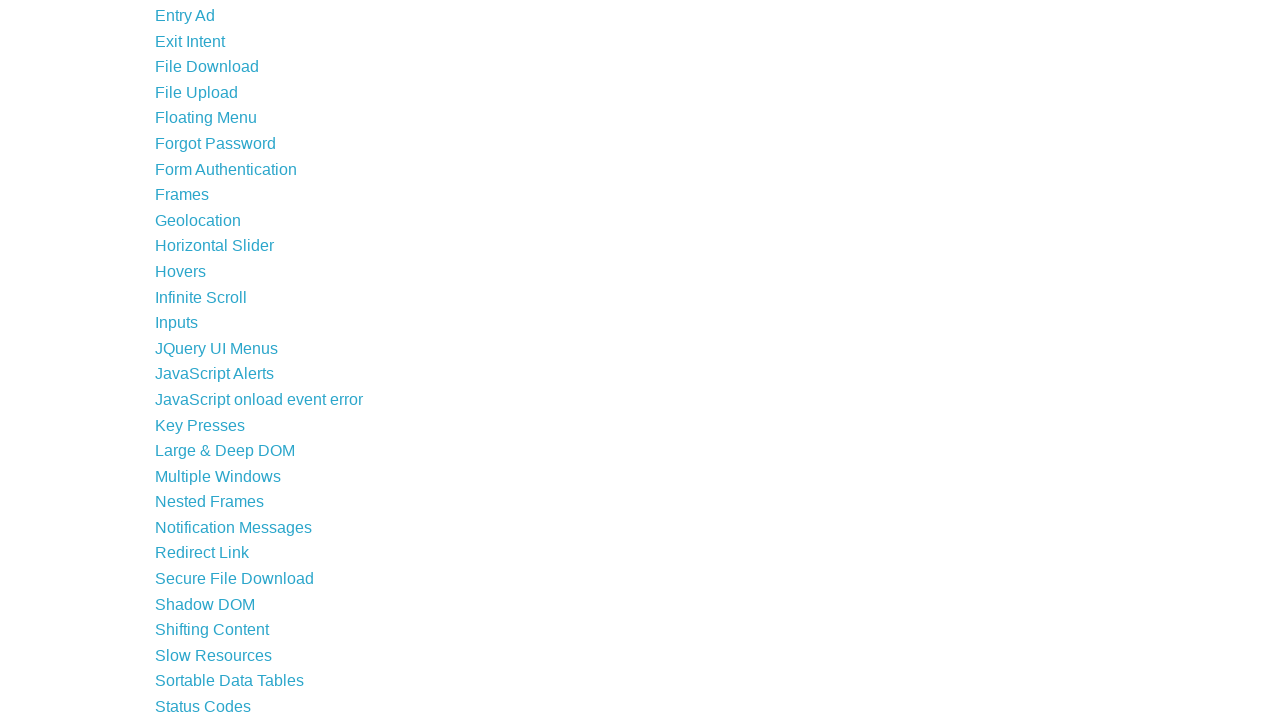

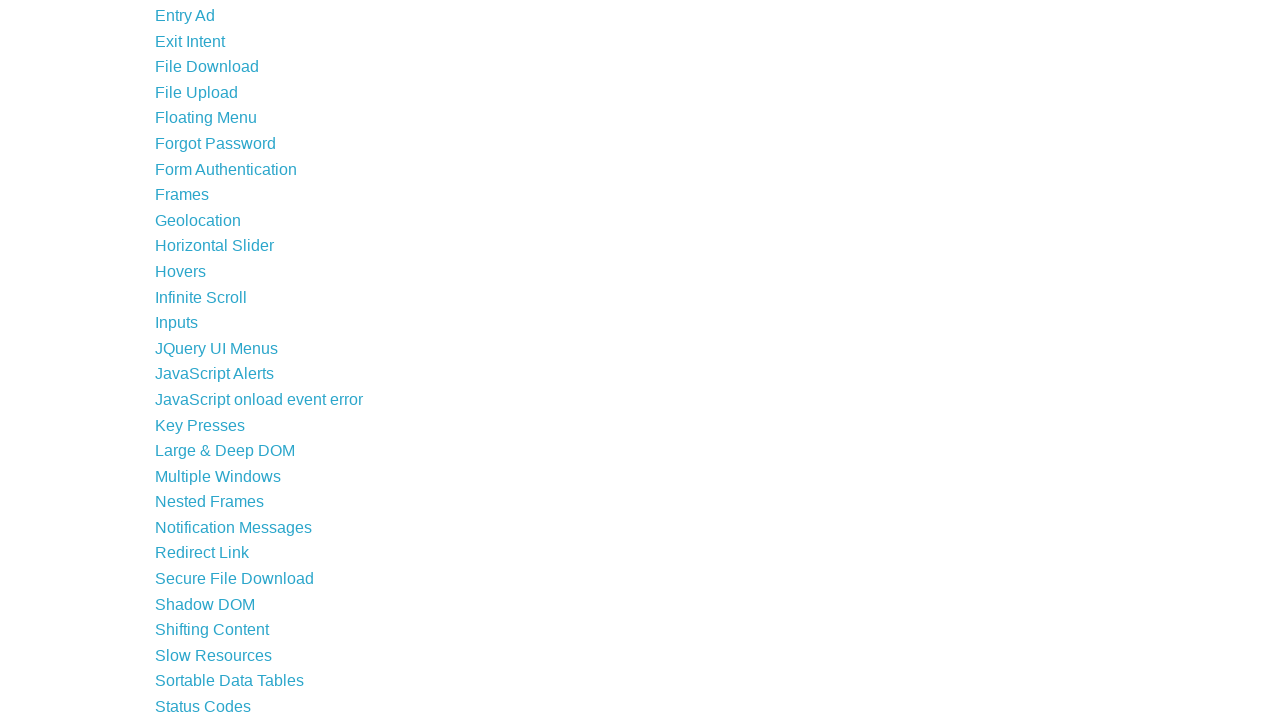